Navigates to Flipkart homepage and verifies the page loads by checking the URL, title, and page source are available.

Starting URL: https://www.flipkart.com/

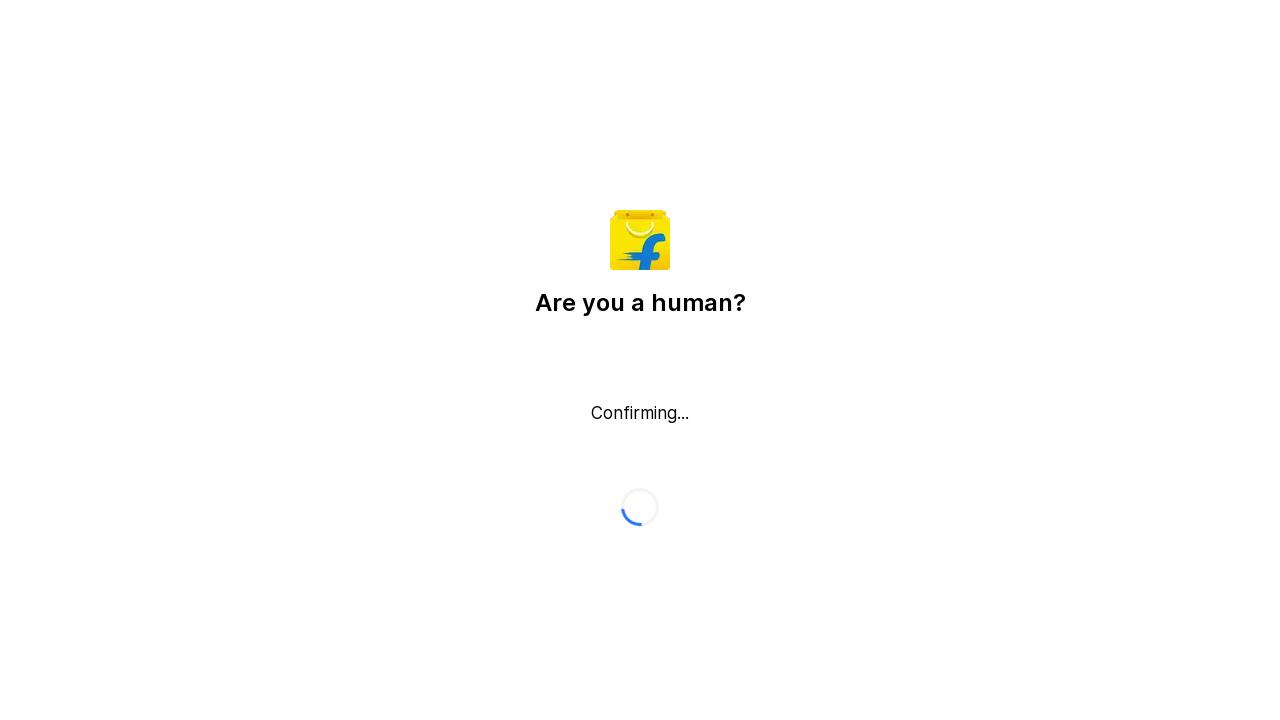

Retrieved current page URL
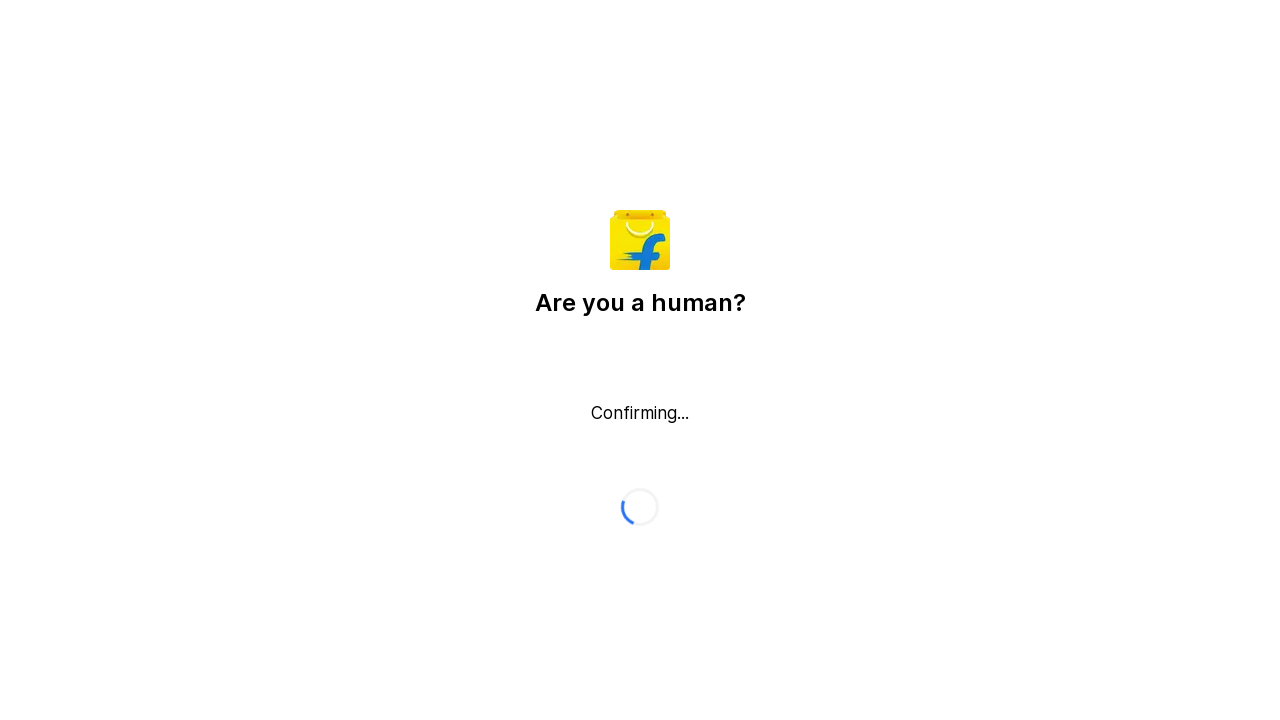

Retrieved page title
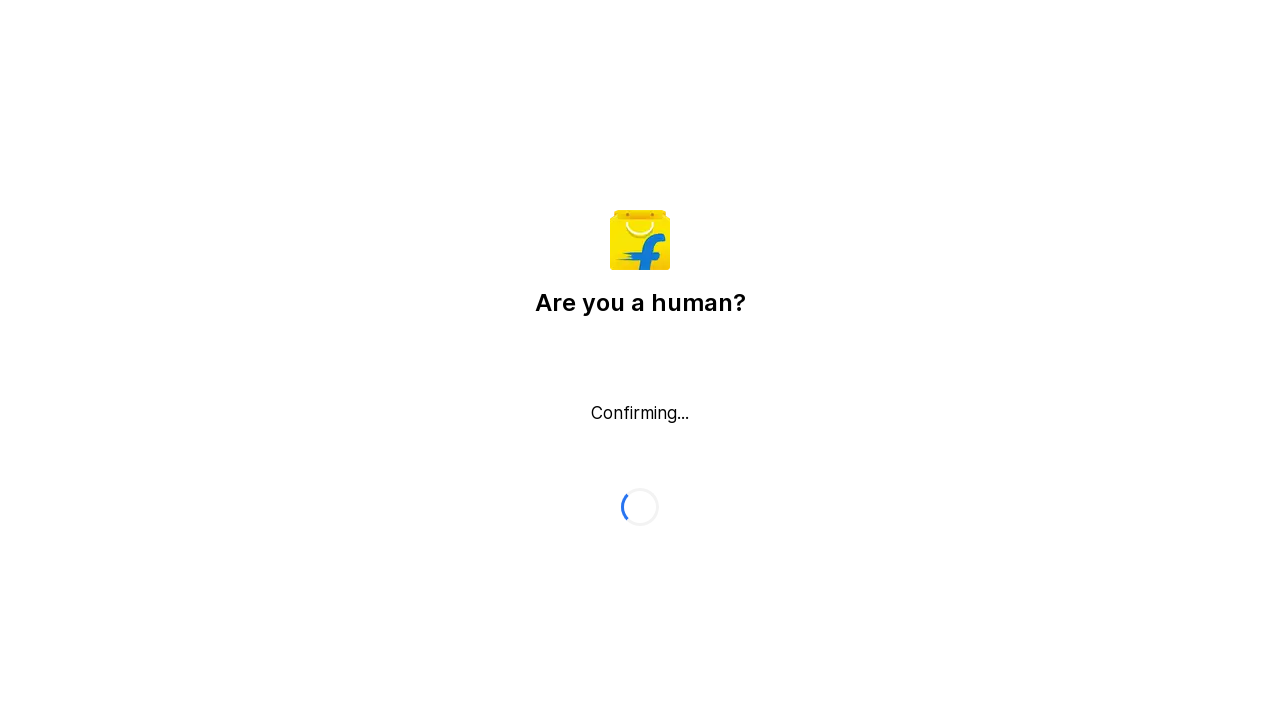

Retrieved page source content
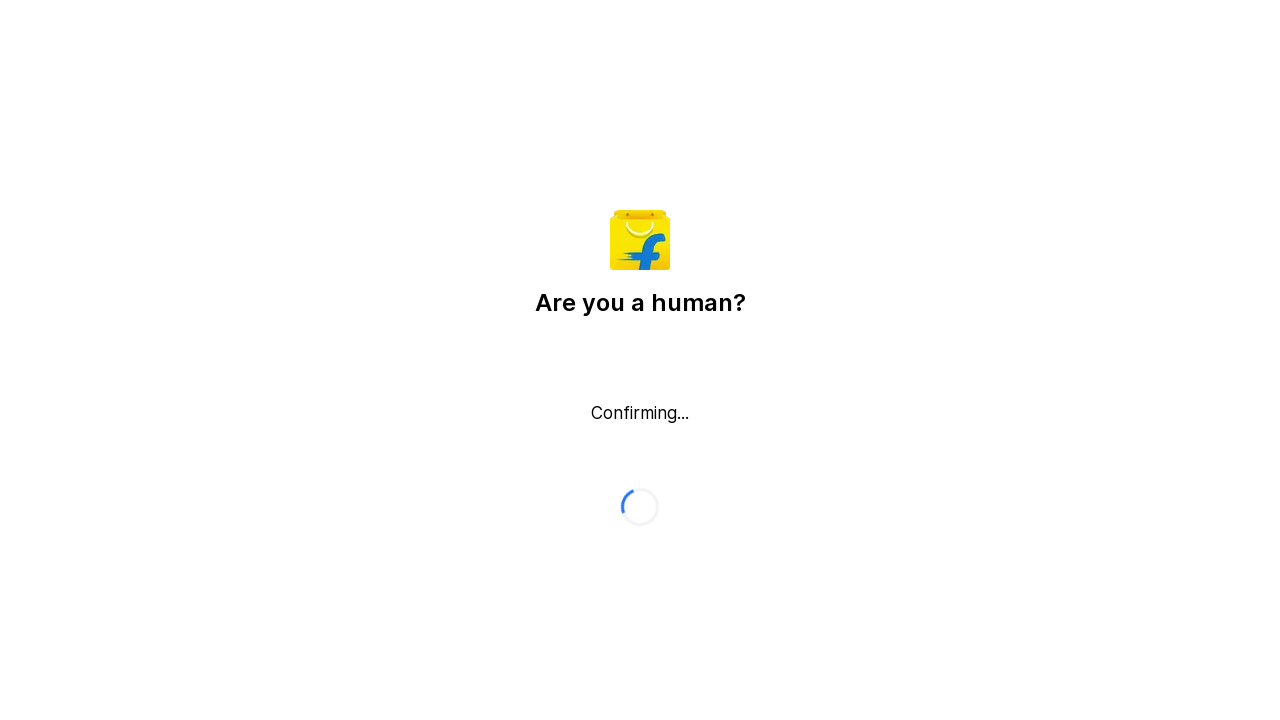

Waited for page DOM content to load
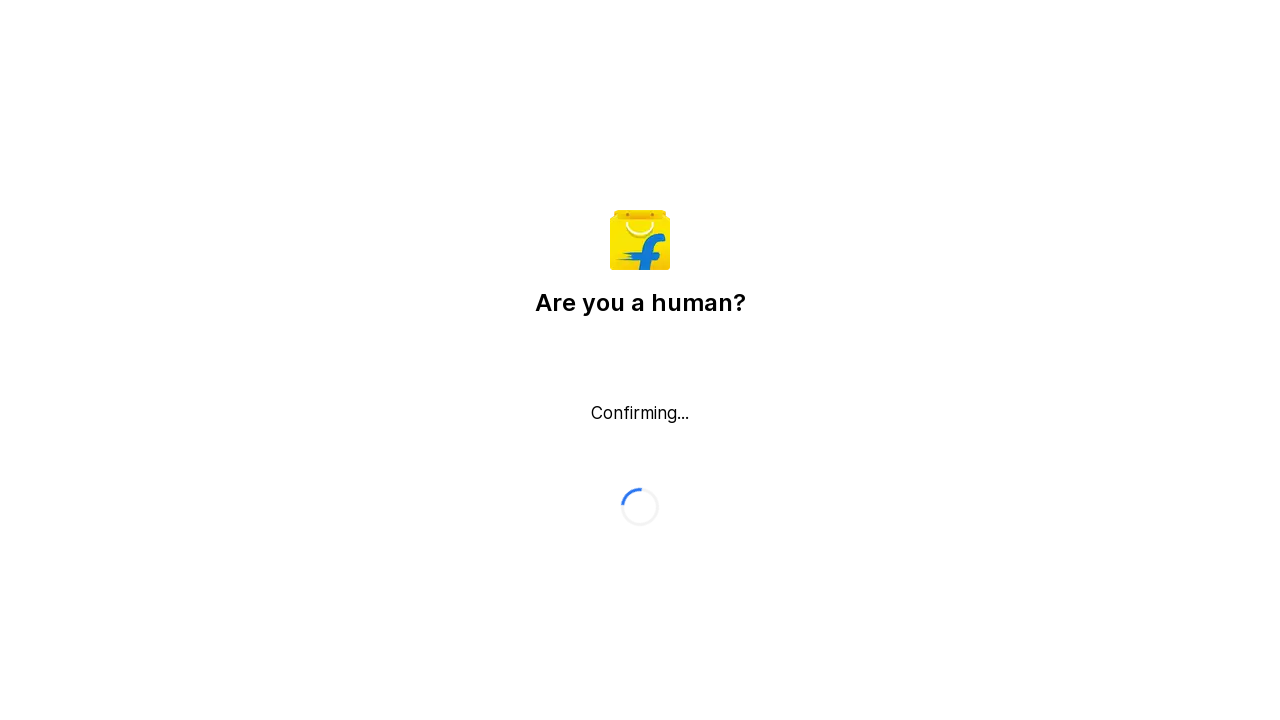

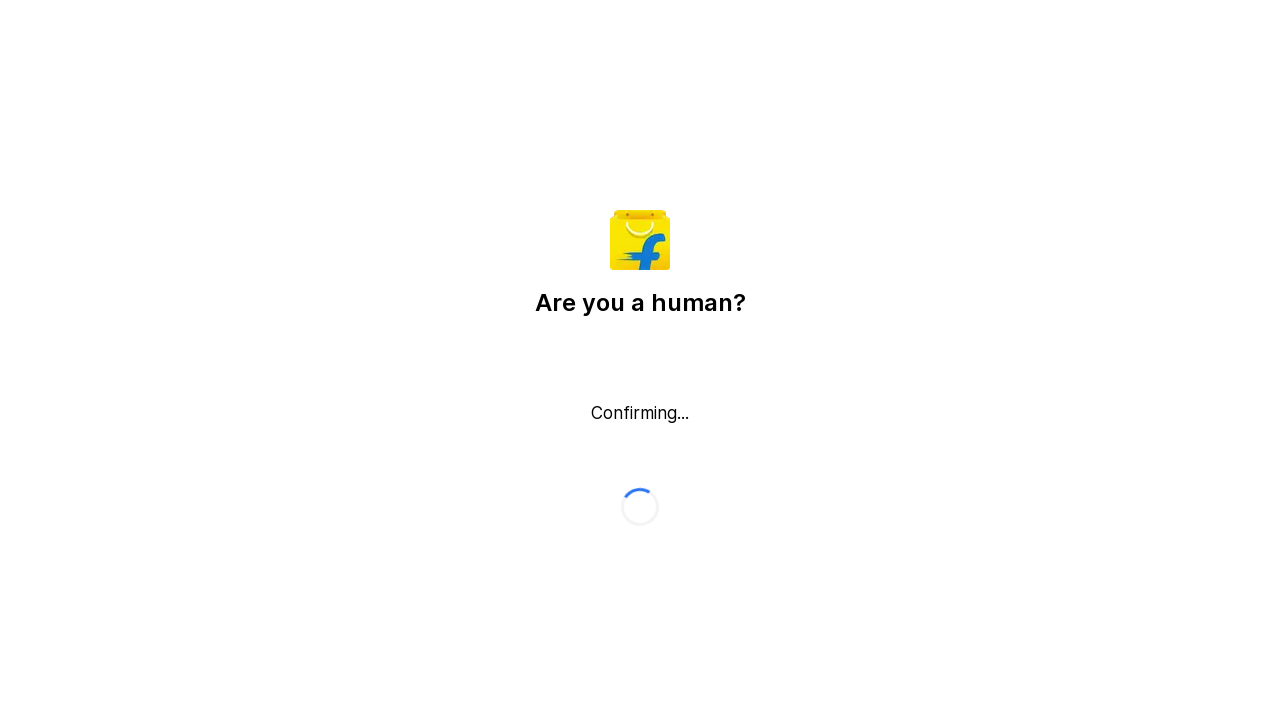